Navigates to SpiceJet website and verifies the presence of checkbox elements on the page

Starting URL: https://www.spicejet.com/

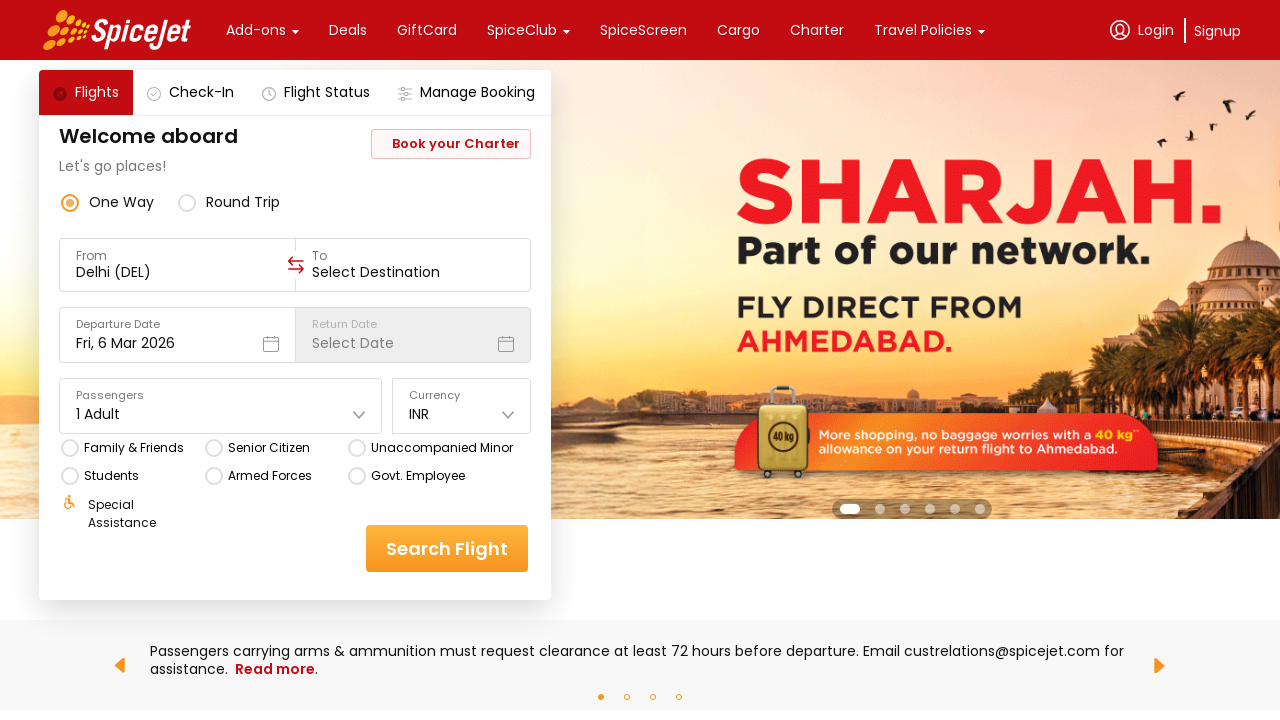

Waited for page to load with networkidle state
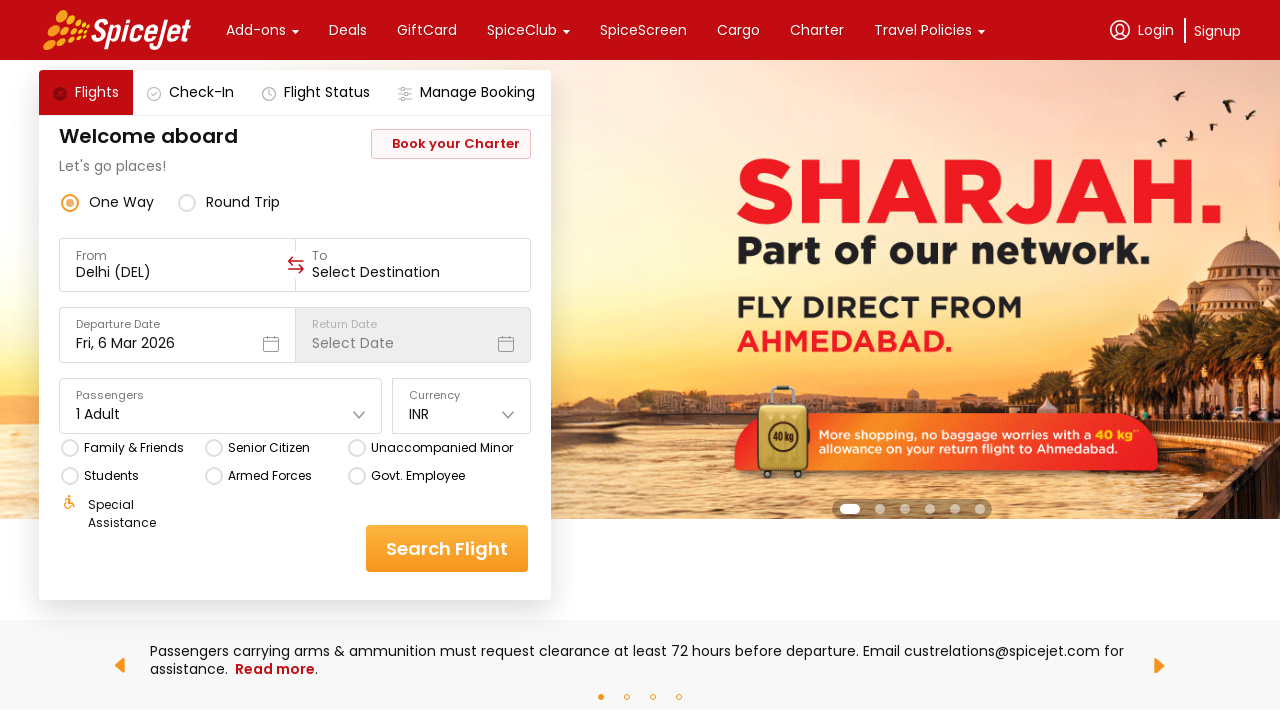

Located all checkbox elements on SpiceJet page
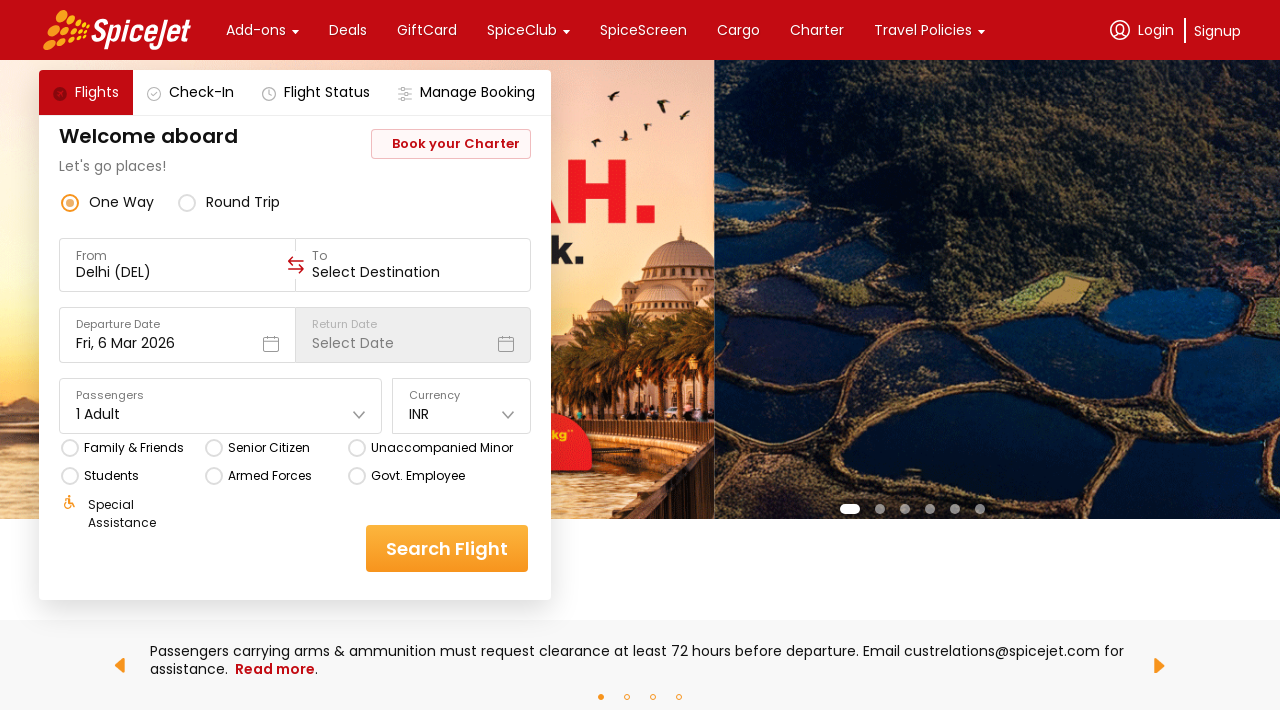

Found 0 checkbox elements on the page
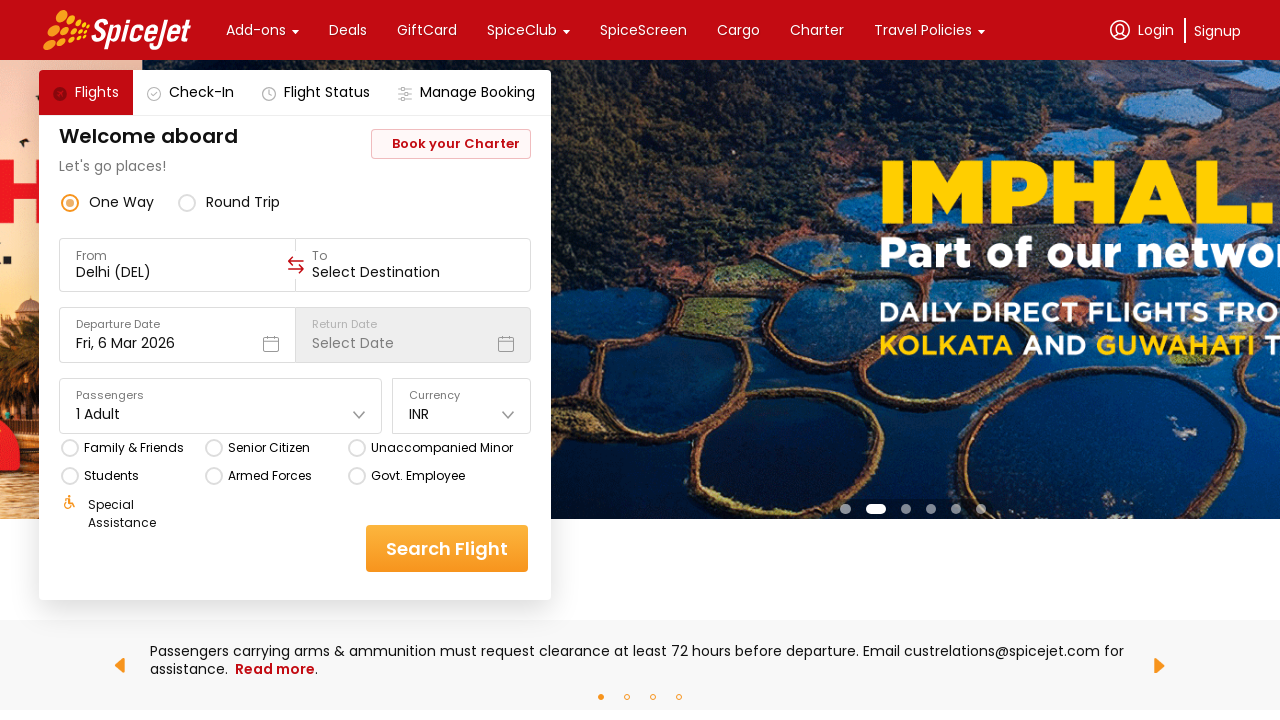

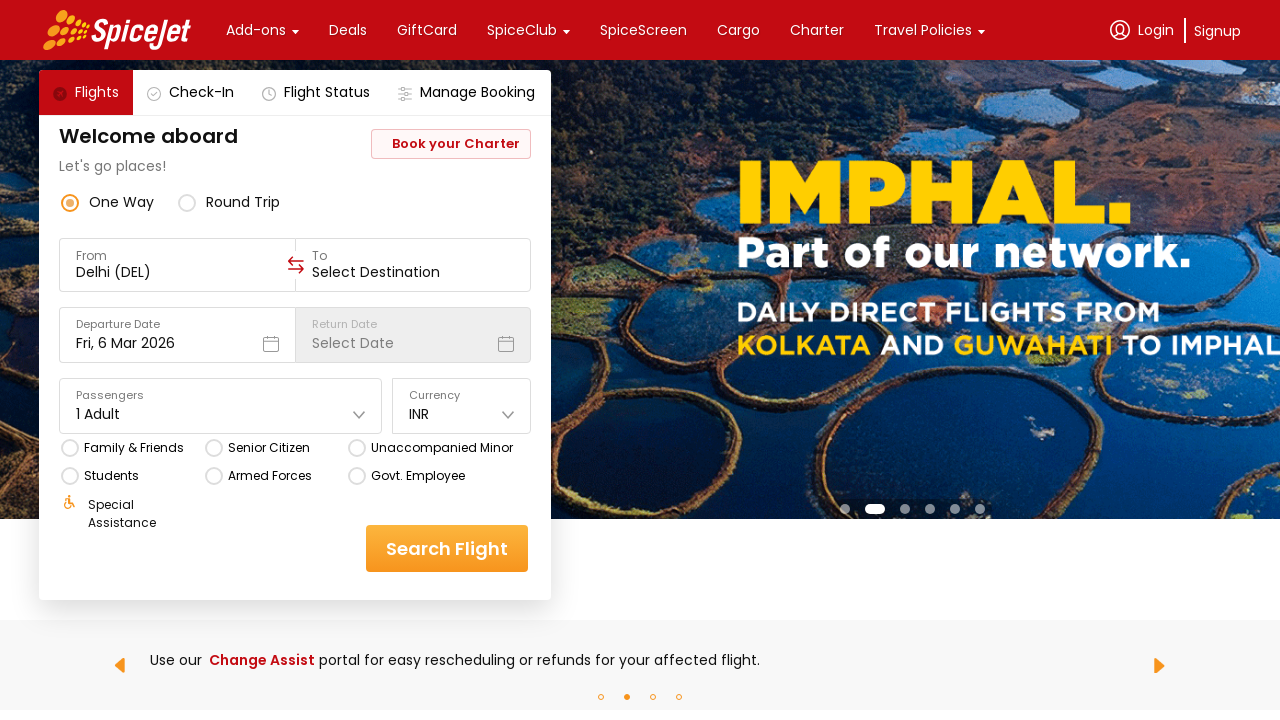